Tests drag and drop functionality by dragging element A to element B's position on a demo page

Starting URL: https://the-internet.herokuapp.com/drag_and_drop

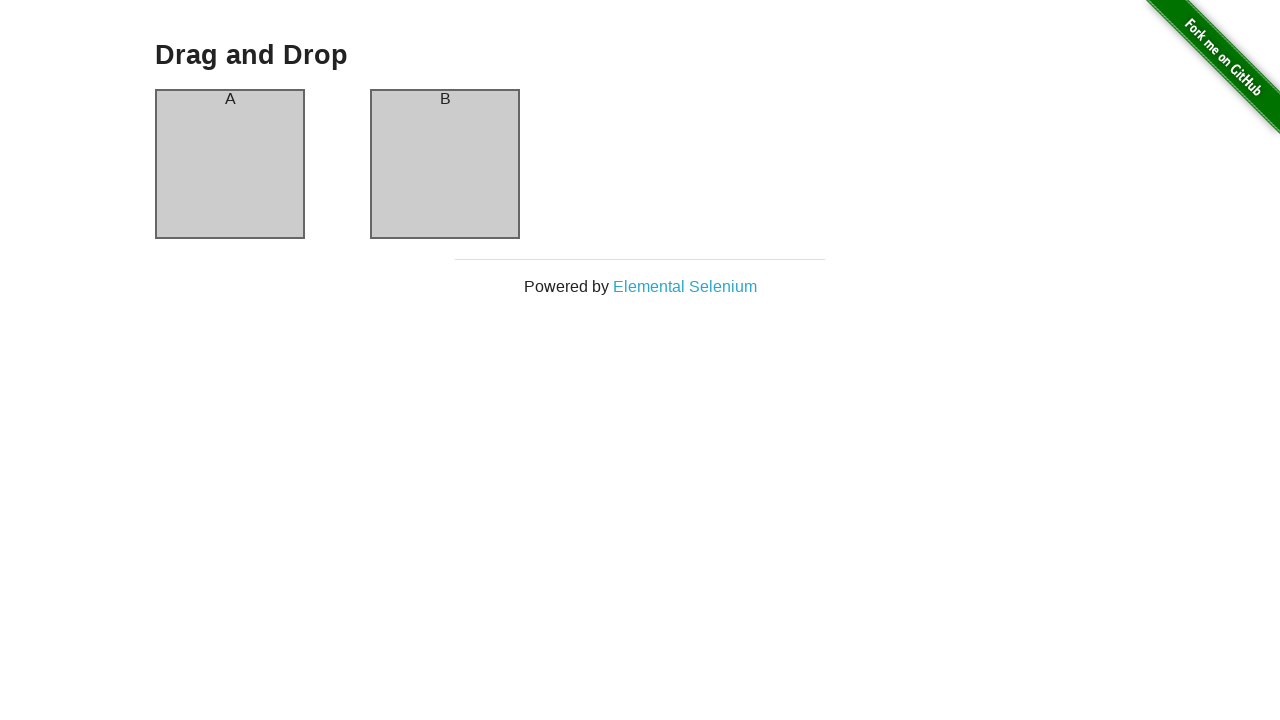

Located source element (column A)
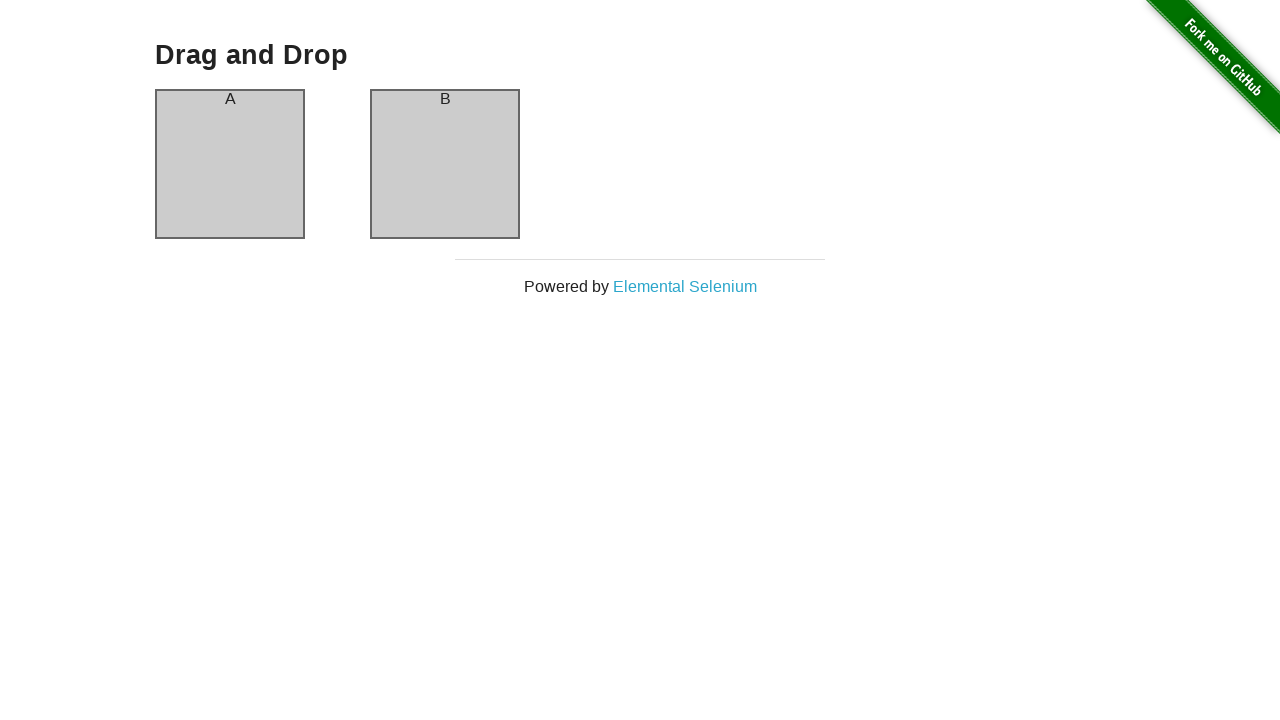

Located target element (column B)
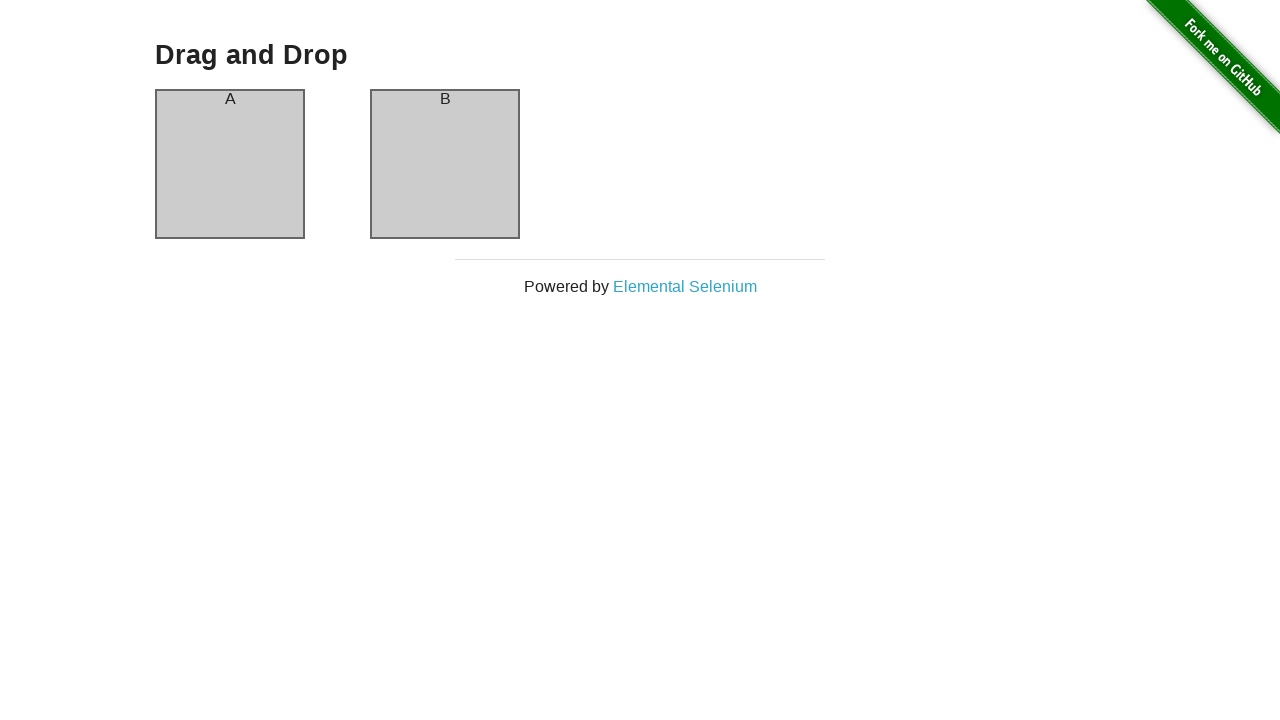

Dragged element A to element B's position at (445, 164)
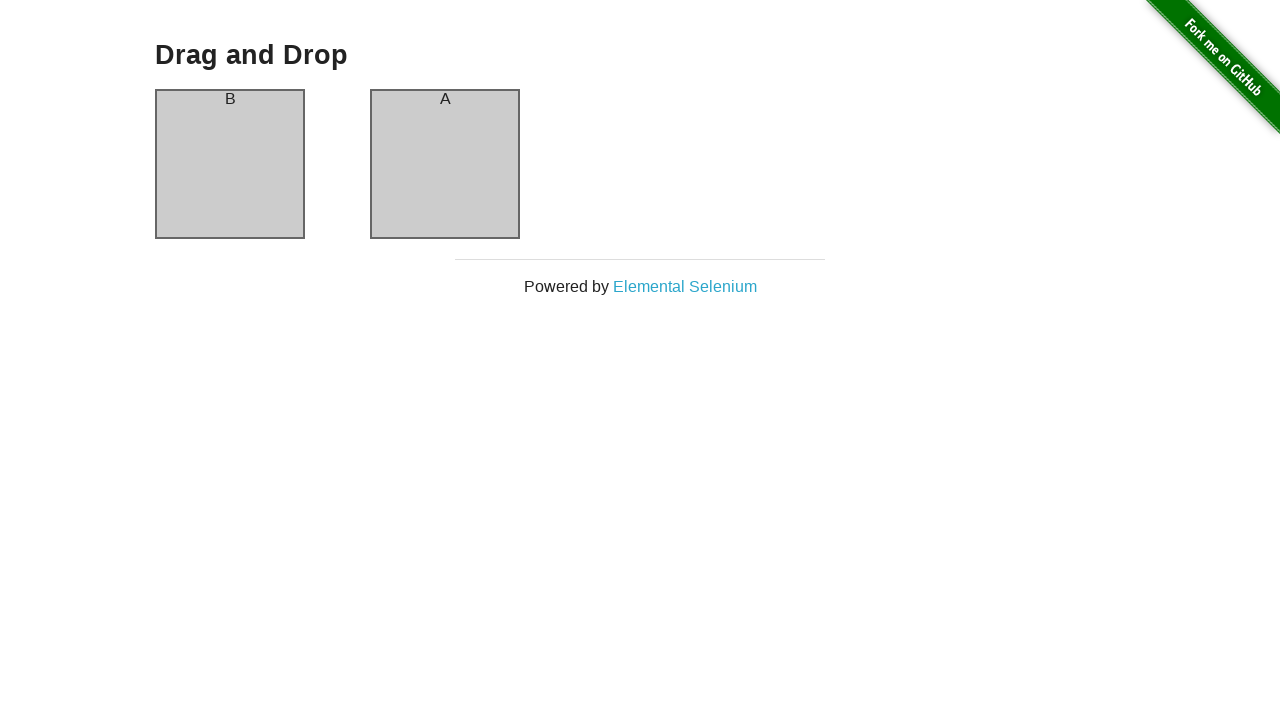

Located column B header for verification
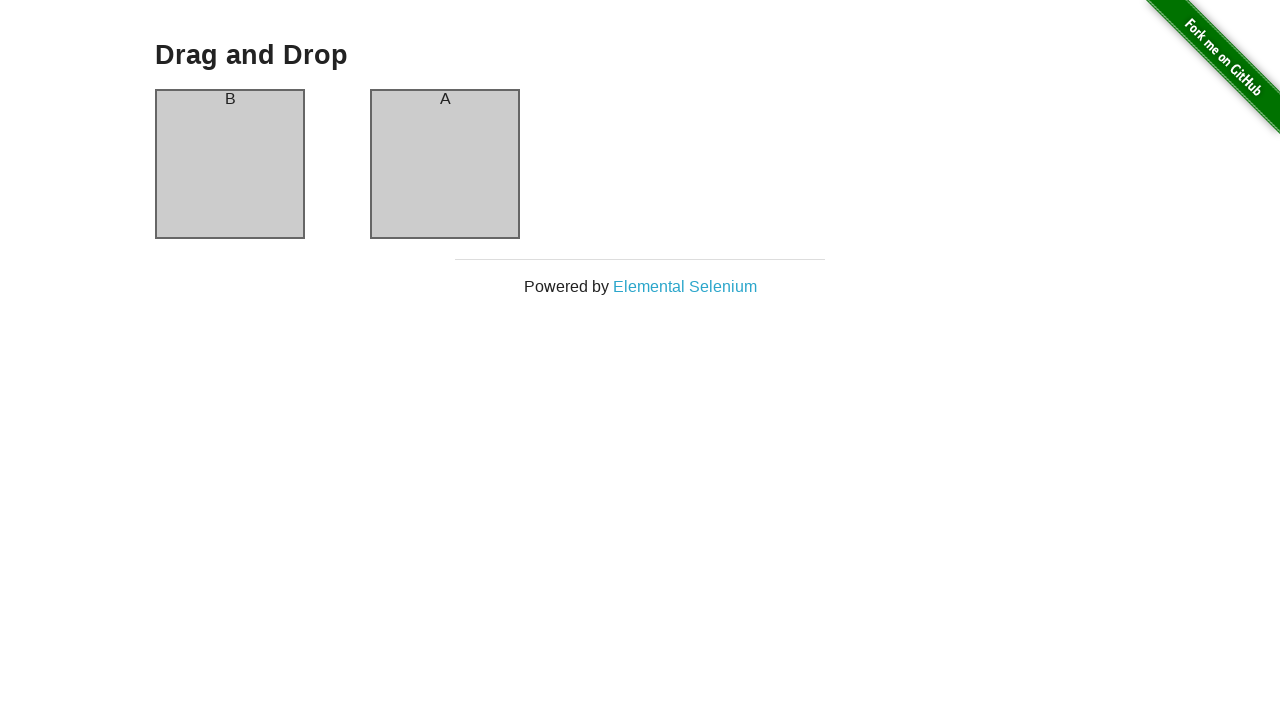

Waited 500ms for drag animation to complete
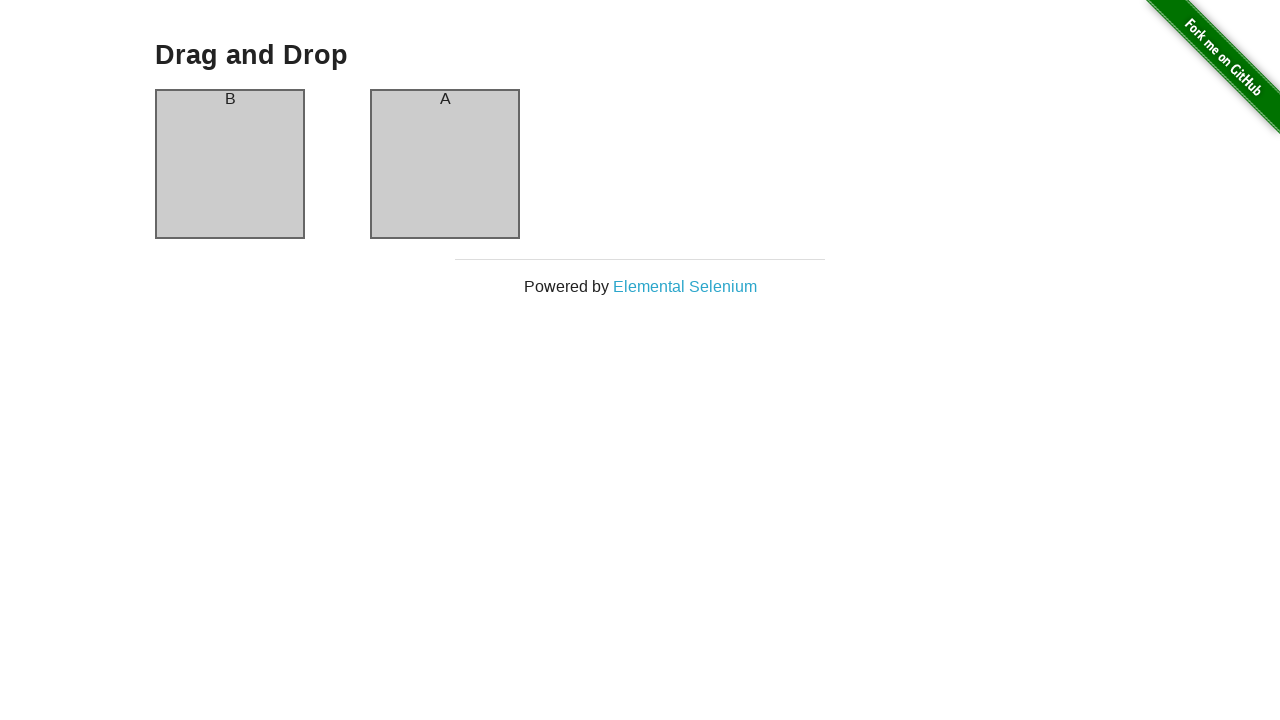

Dragged element A to element B's position again (dragging back) at (445, 164)
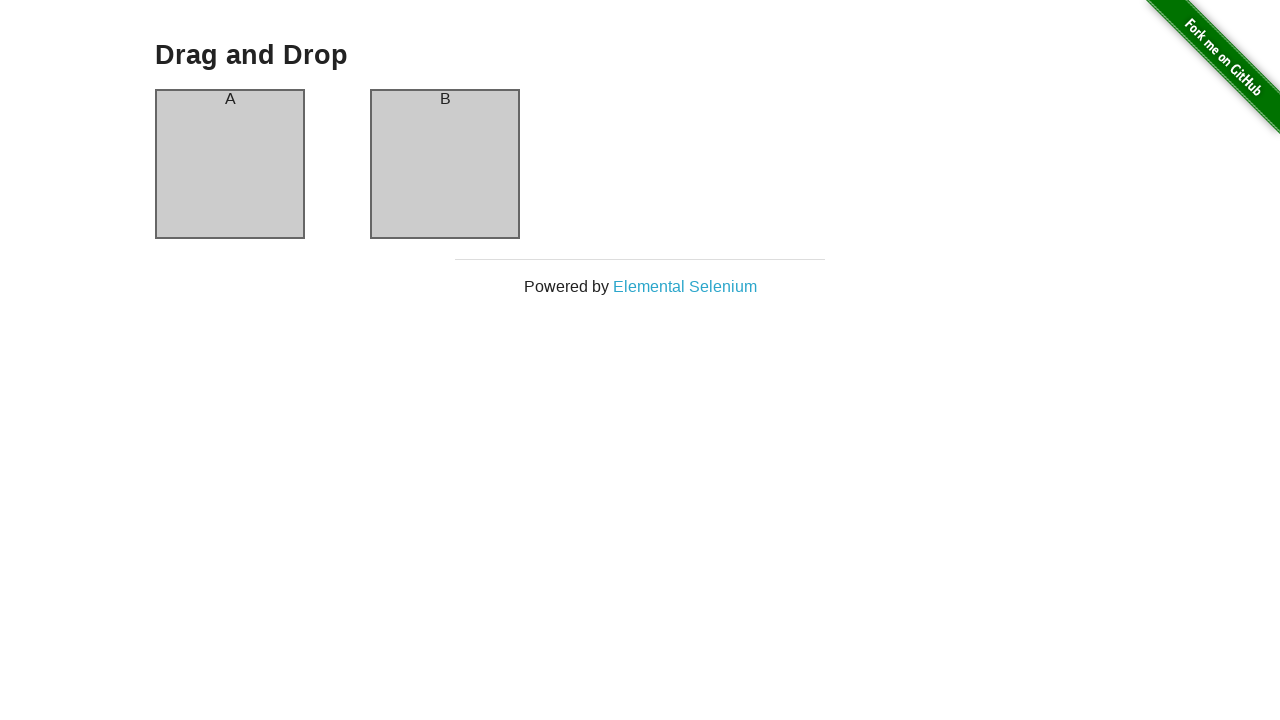

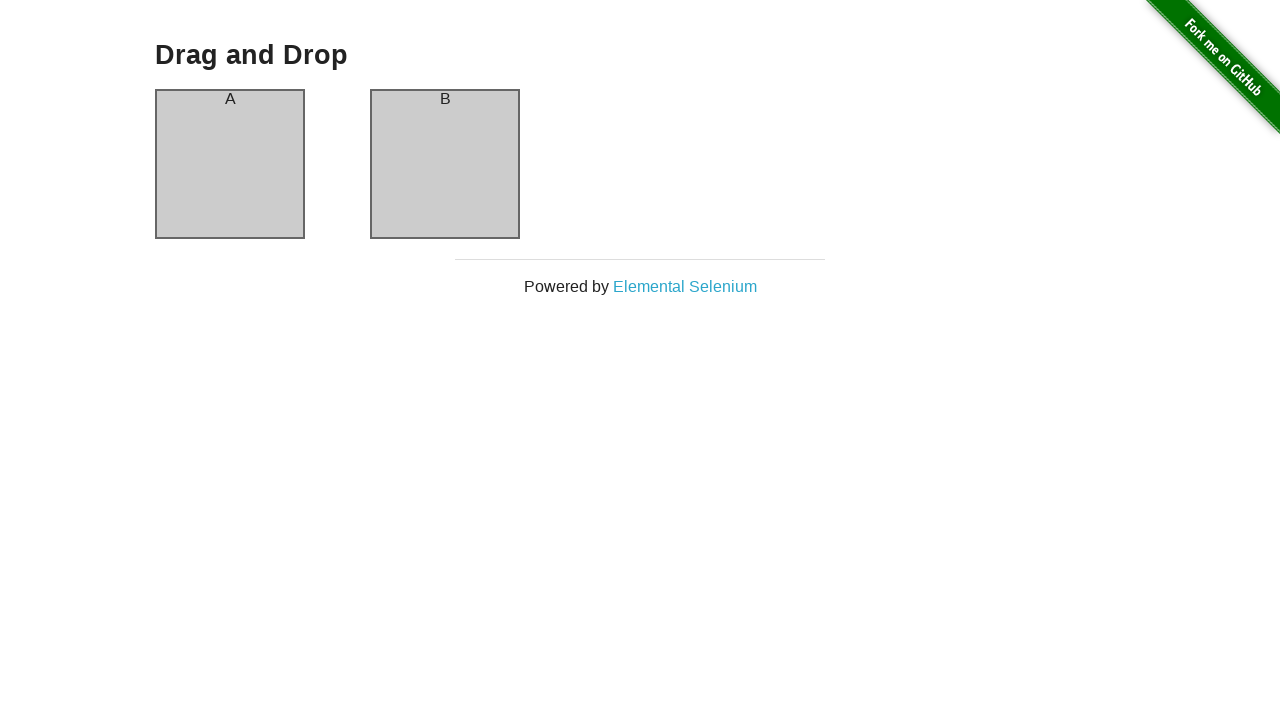